Tests form submission by filling first name, last name, and job title fields, selecting a radio button, and clicking the submit link.

Starting URL: http://formy-project.herokuapp.com/form

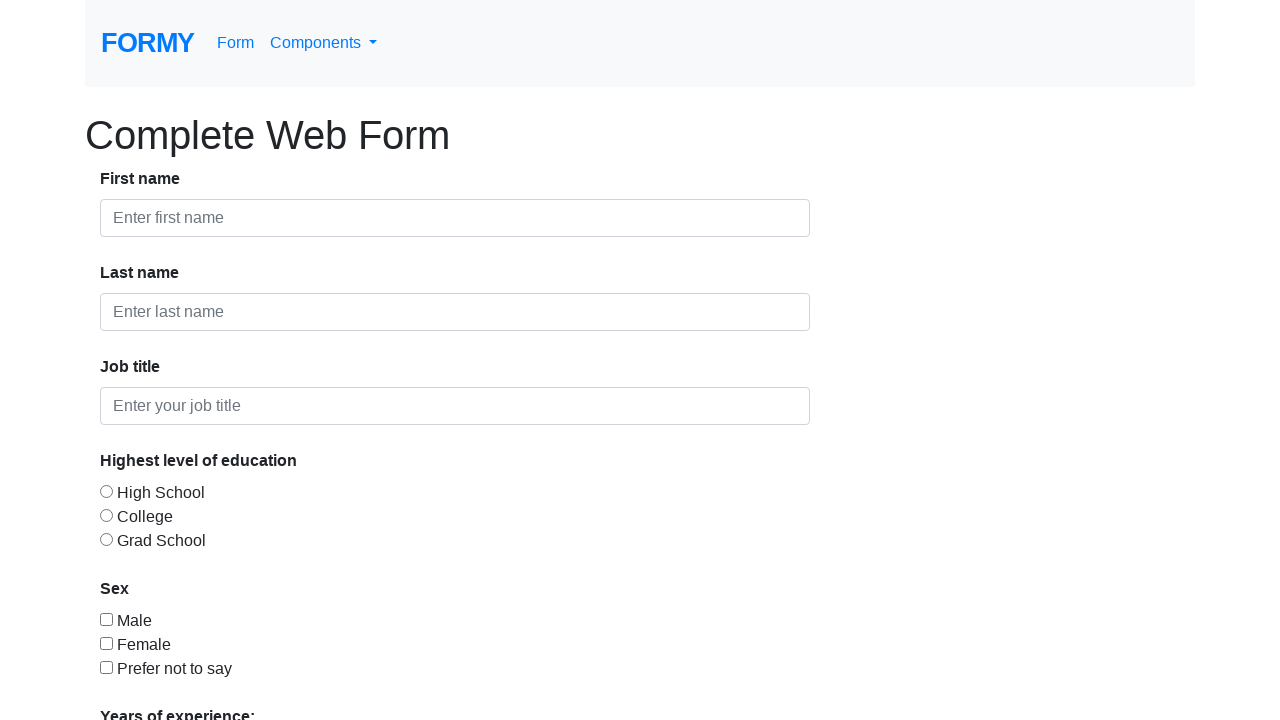

Filled first name field with 'Ammar' on #first-name
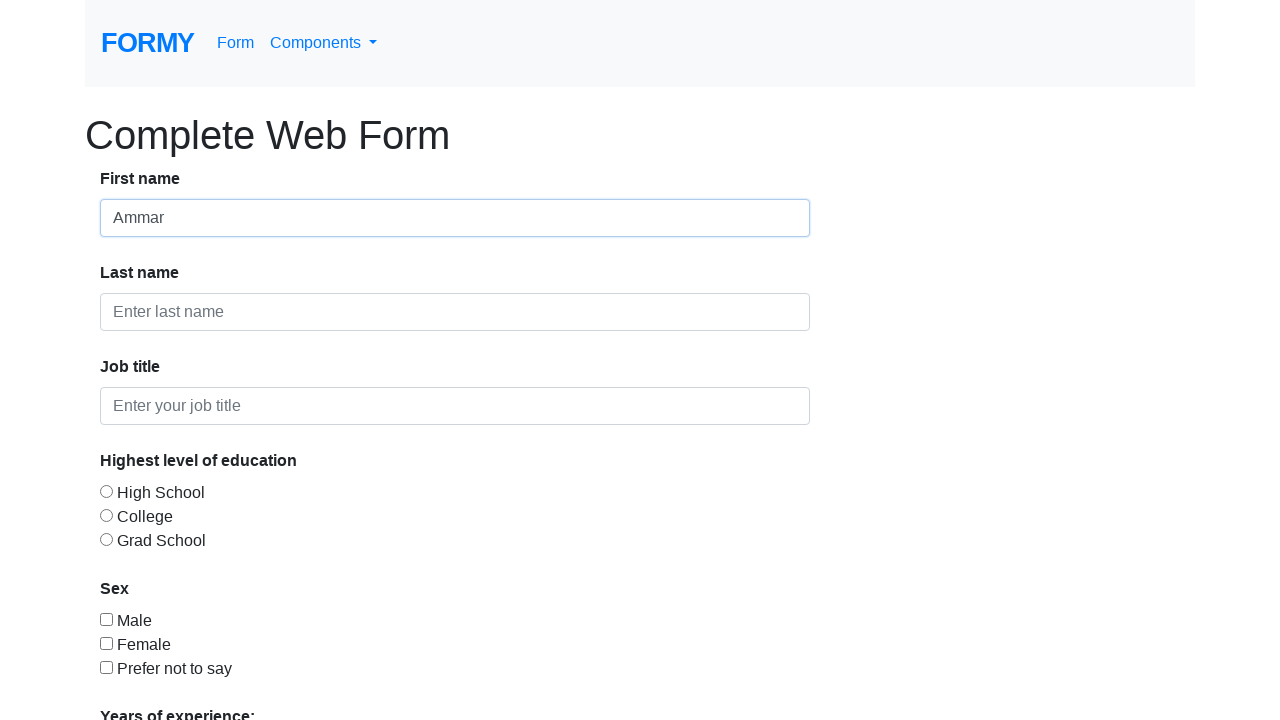

Filled last name field with 'Yasser' on #last-name
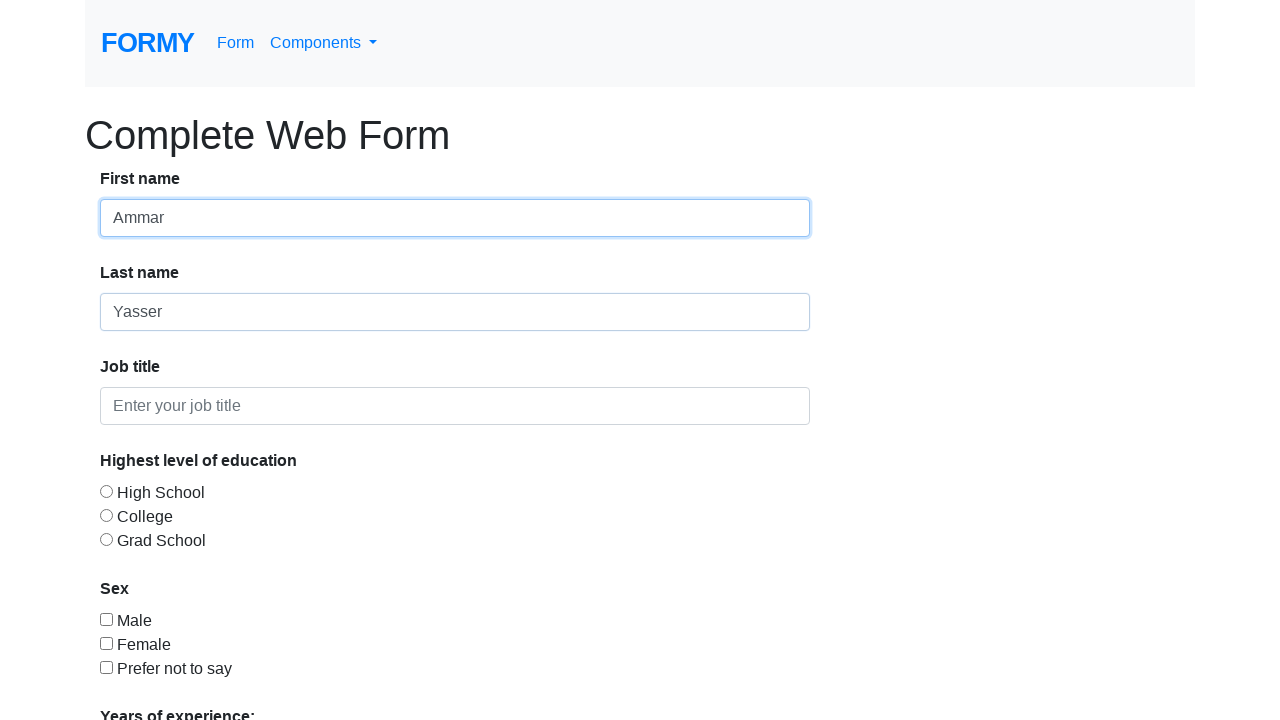

Filled job title field with 'Computer Engineering Student' on #job-title
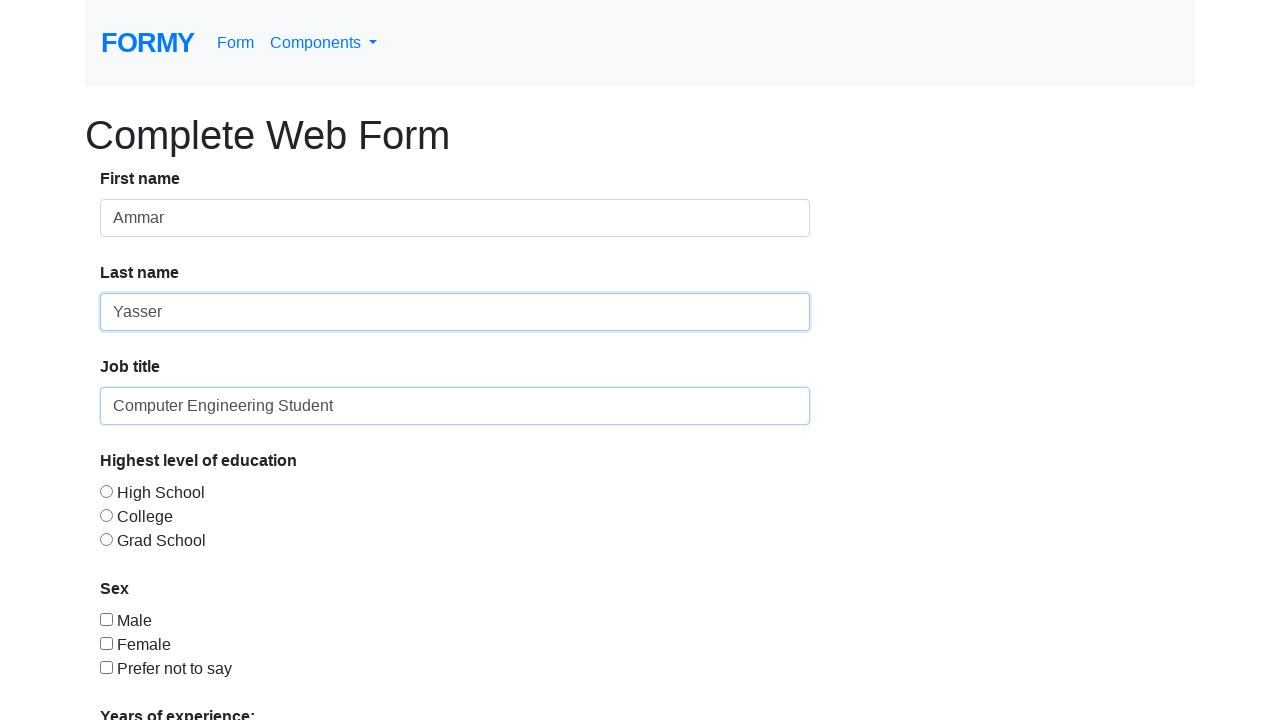

Clicked on first name field at (455, 218) on #first-name
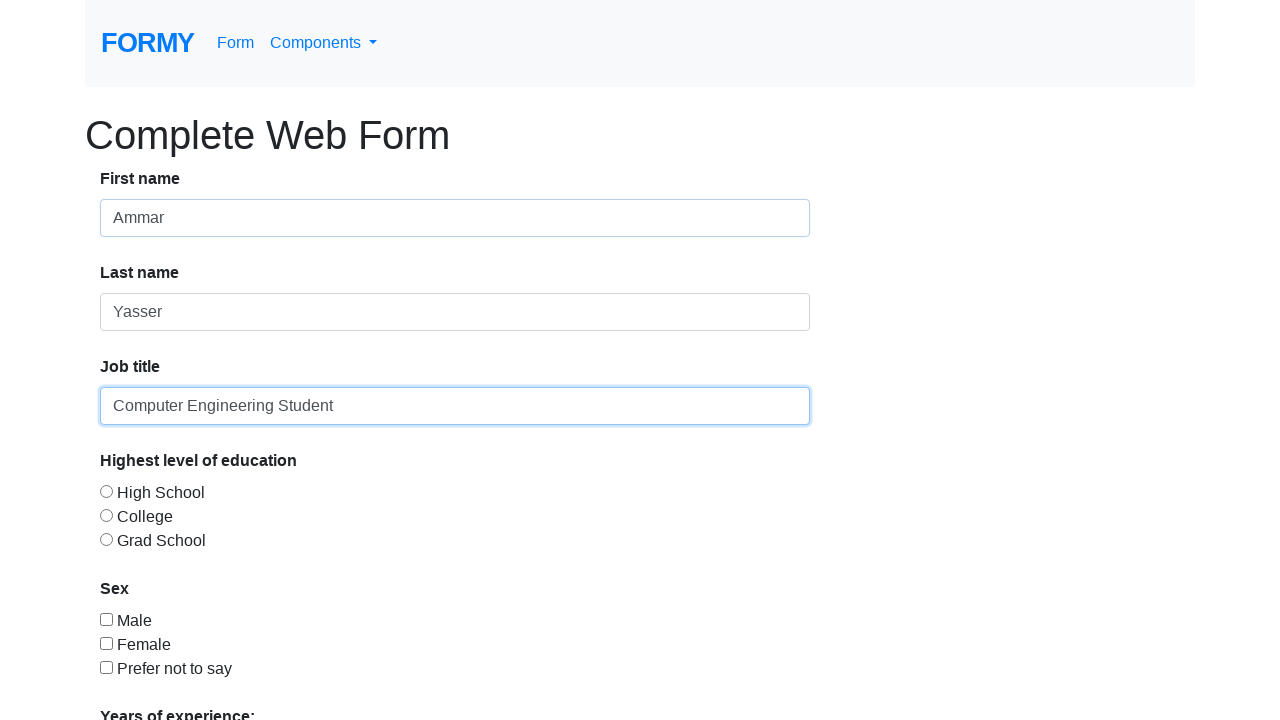

Clicked on last name field at (455, 312) on #last-name
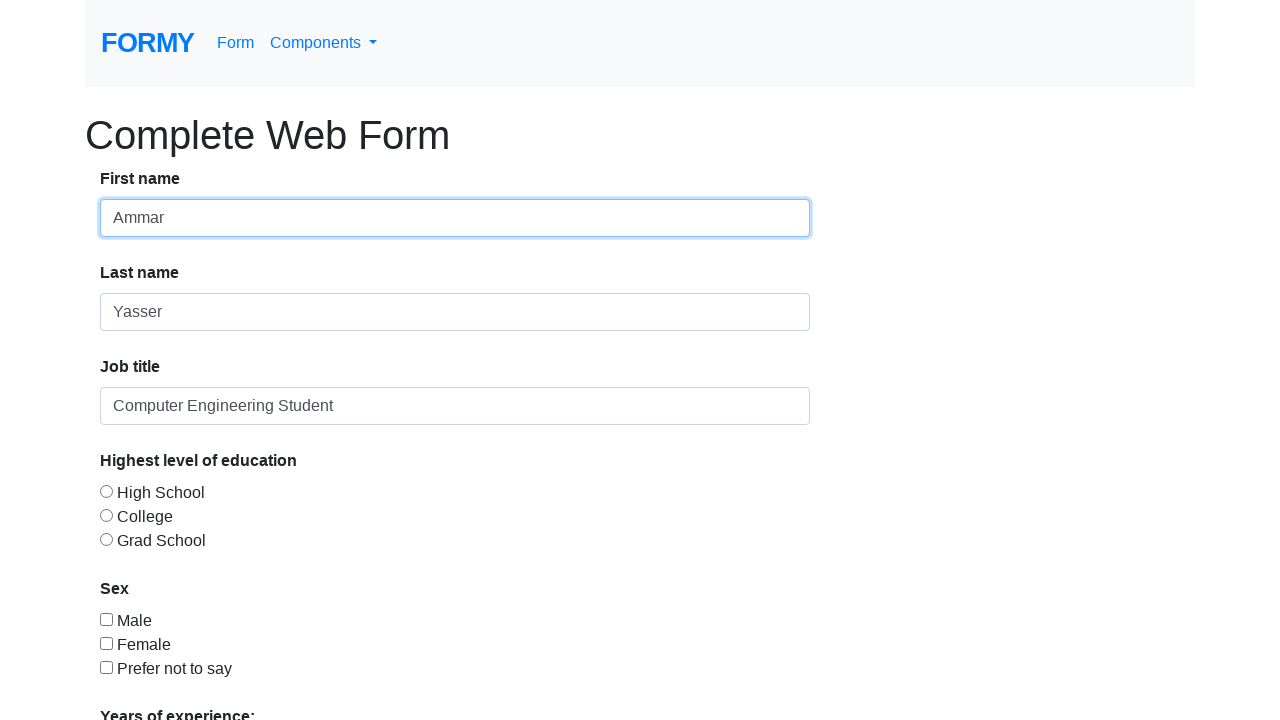

Clicked on job title field at (455, 406) on #job-title
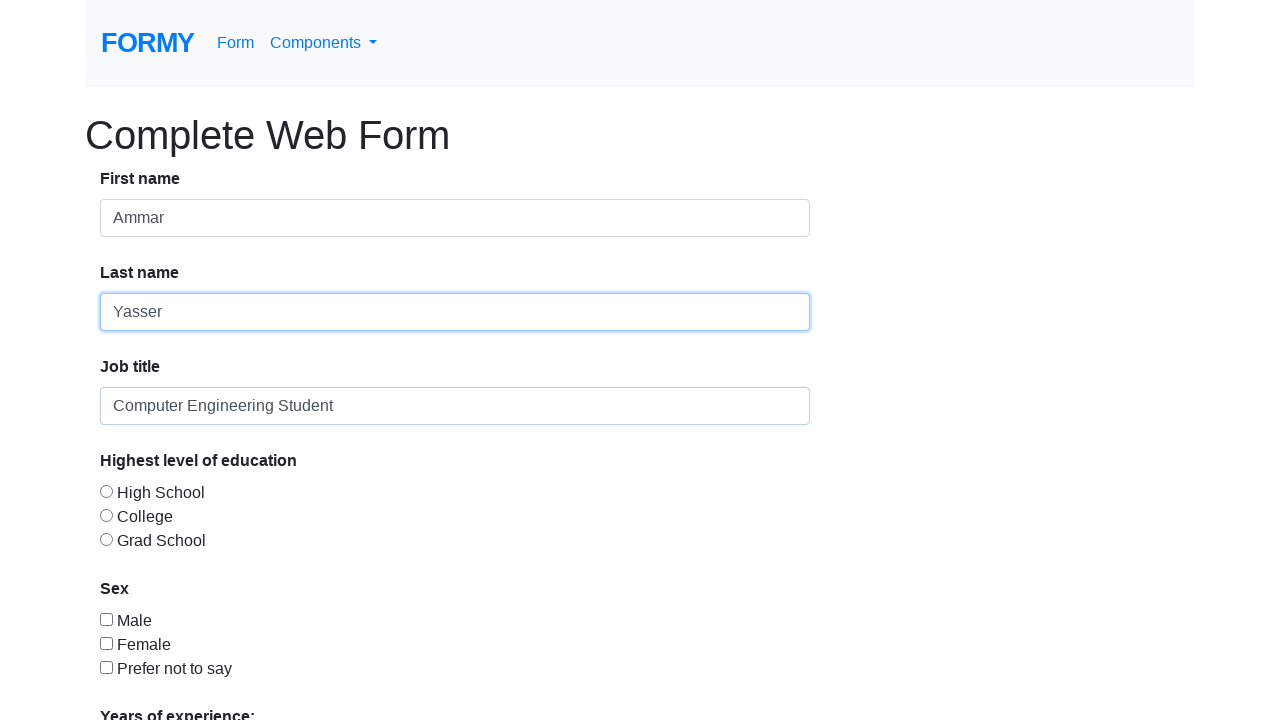

Selected radio button option 1 at (106, 491) on #radio-button-1
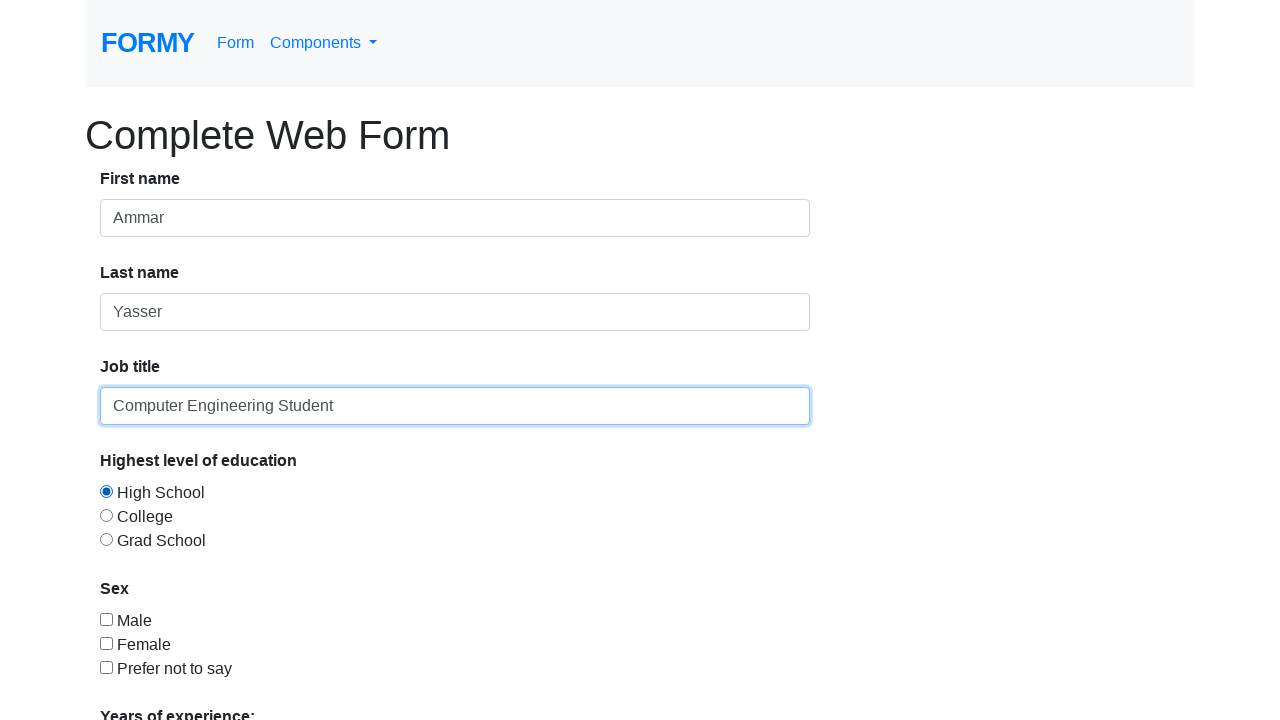

Clicked submit link to submit the form at (148, 680) on xpath=/html/body/div/form/div/div[8]/a
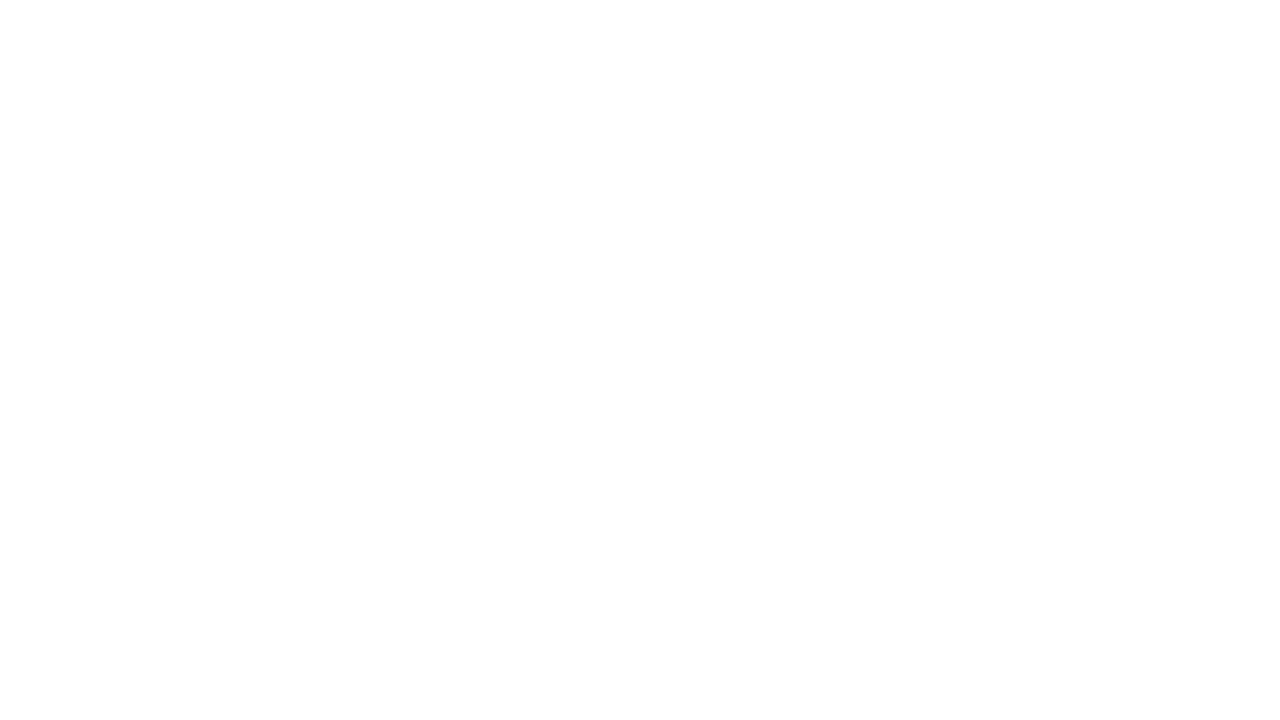

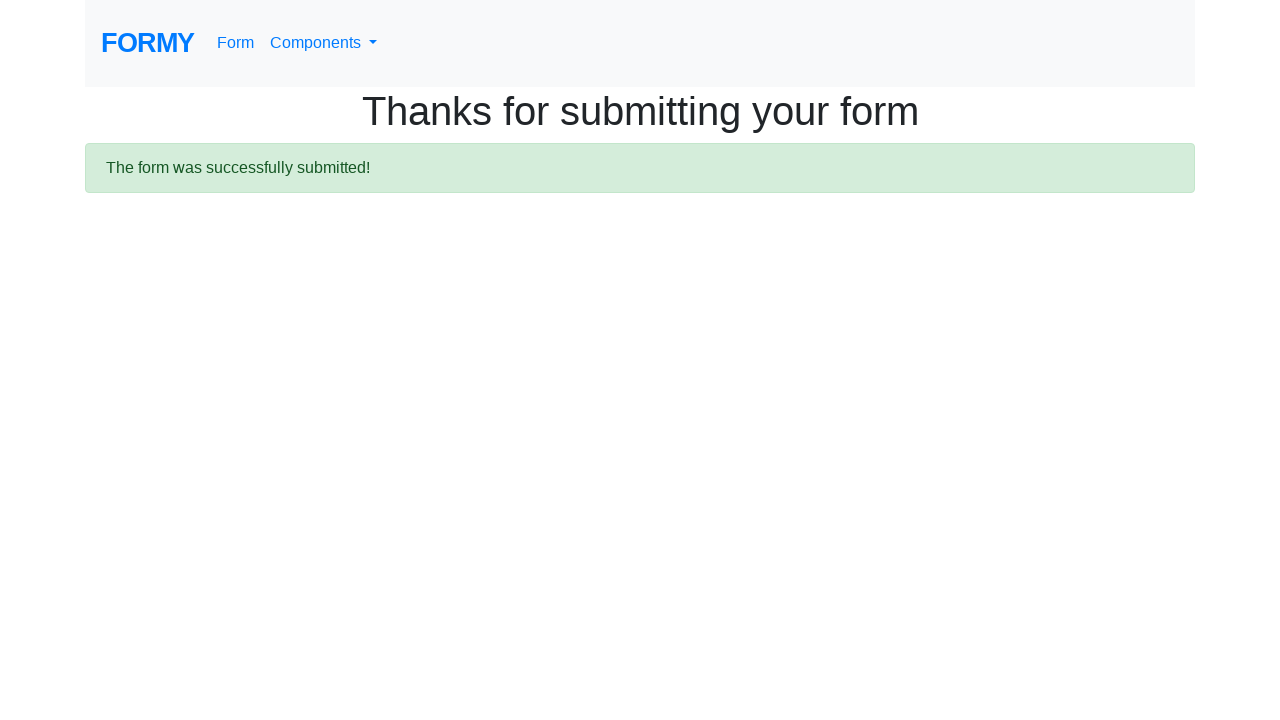